Clicks on the pagination navigation link and verifies the H1 heading is displayed on the new page

Starting URL: https://webdriver.io/docs/api

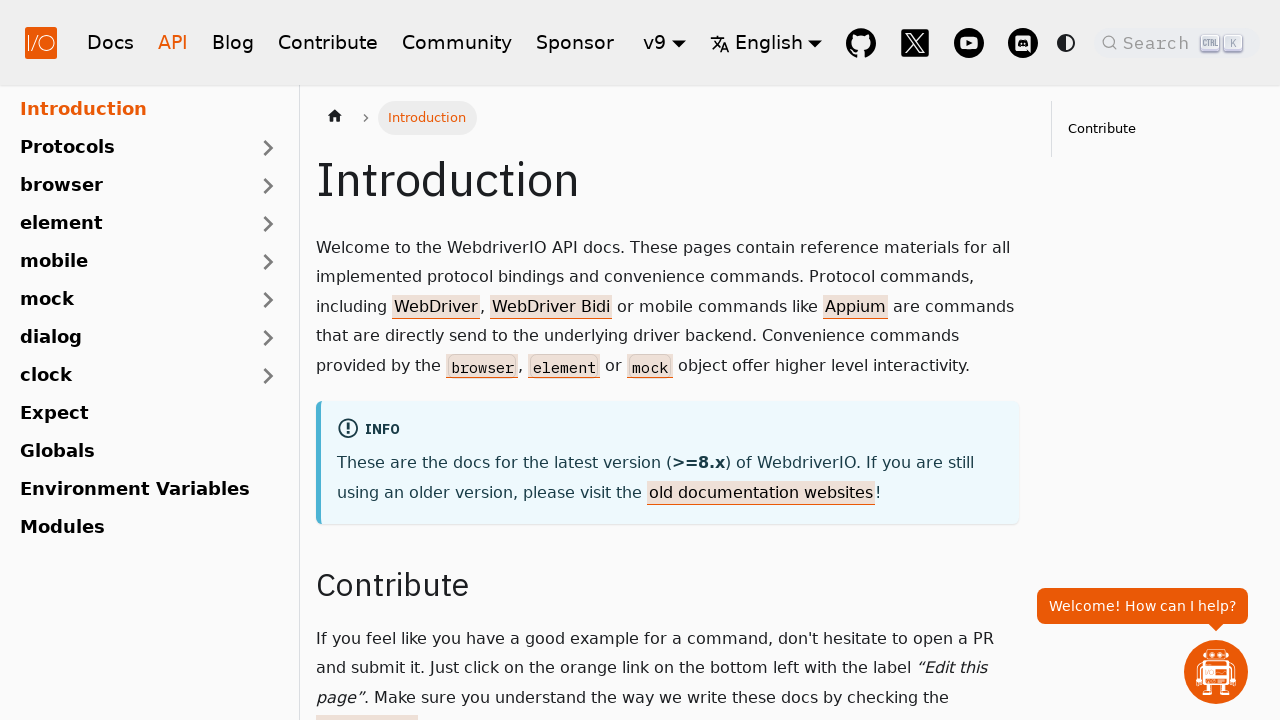

Clicked on the pagination navigation link at (847, 360) on .pagination-nav__link >> nth=0
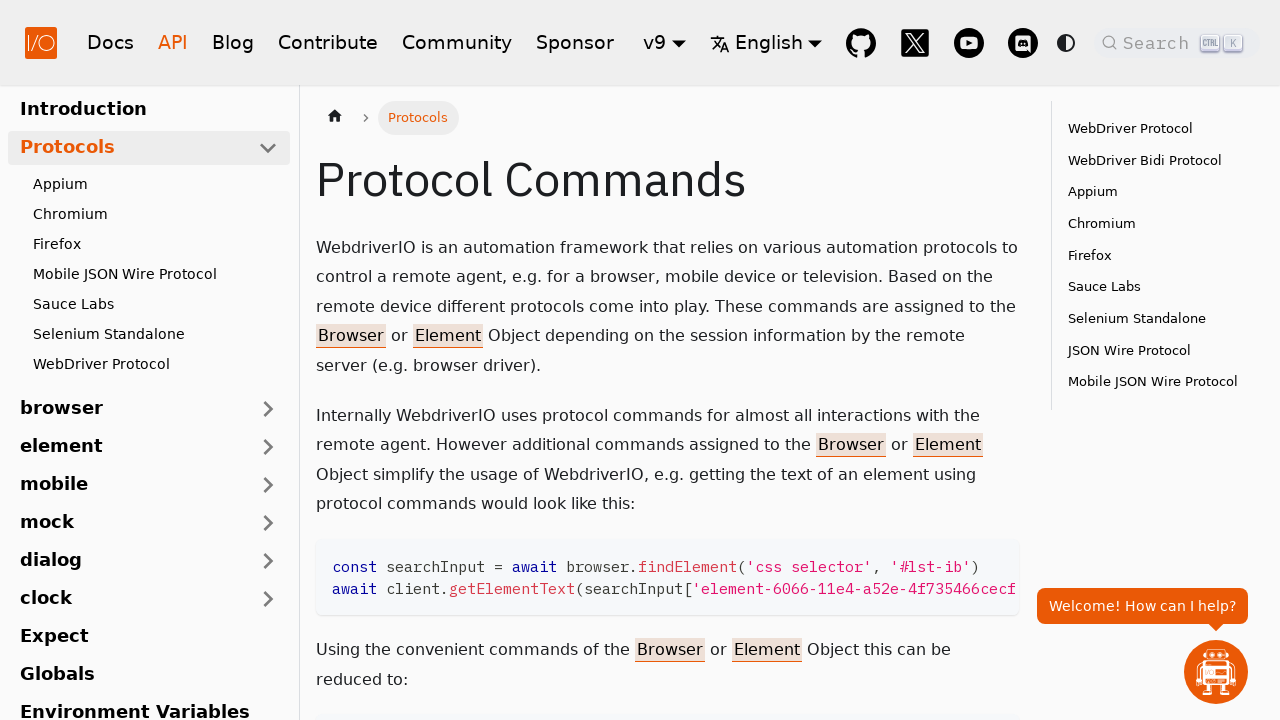

H1 heading became visible
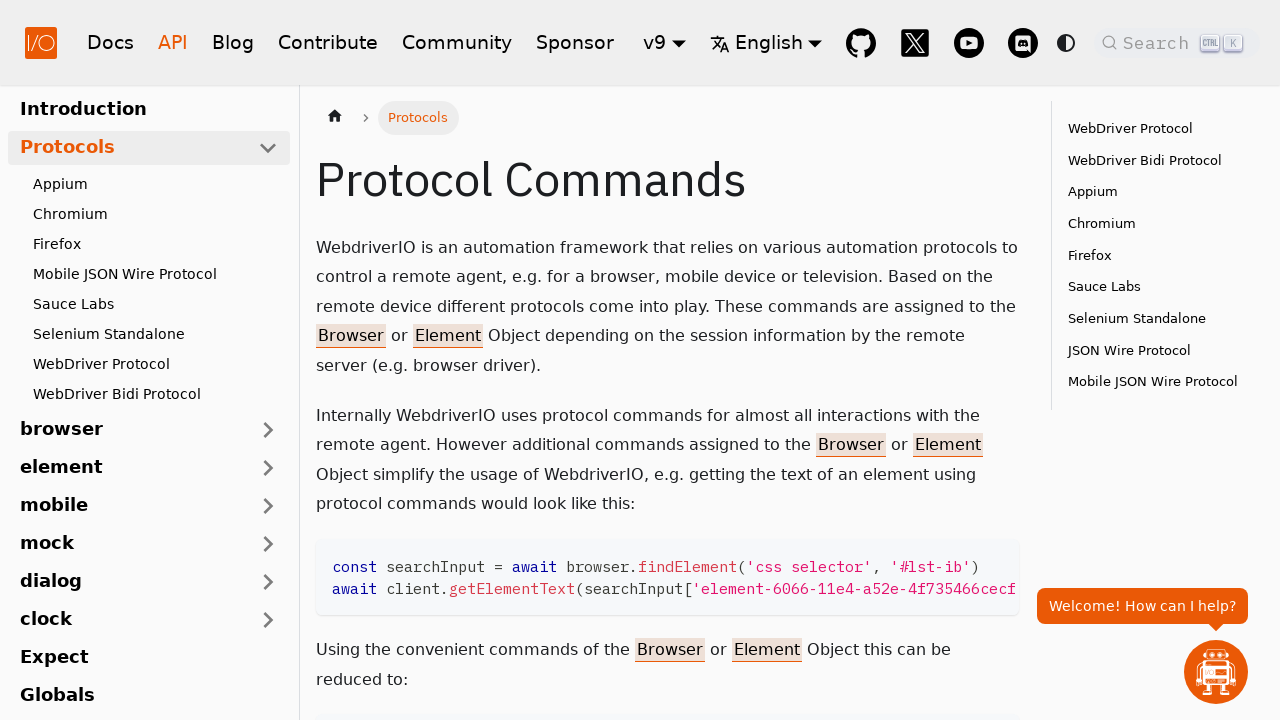

Verified H1 heading is displayed on the new page
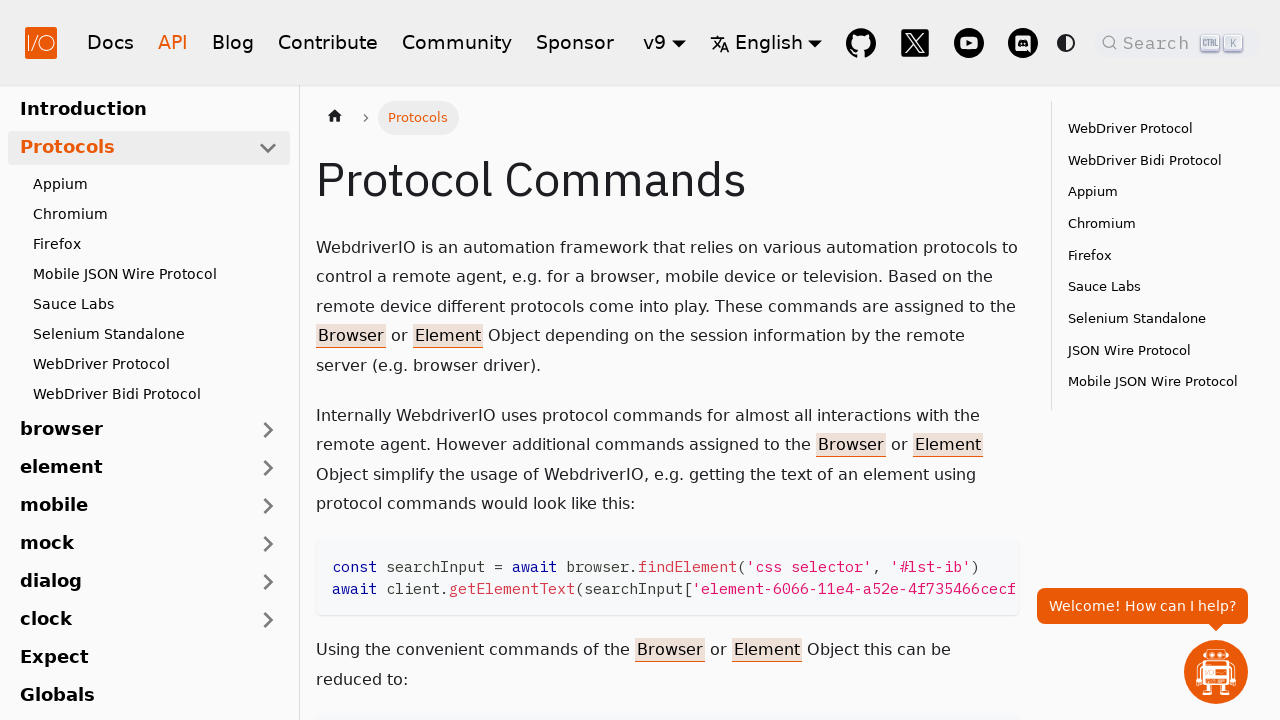

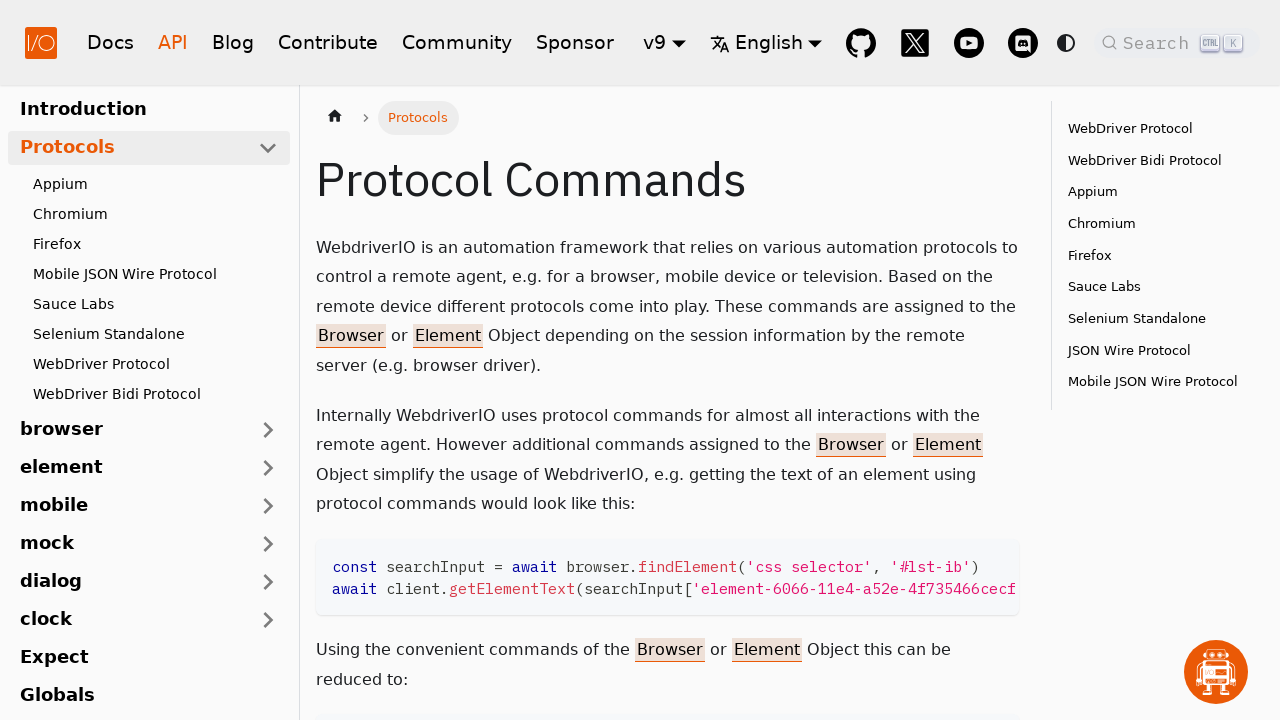